Tests shopping cart functionality by adding multiple items (Funny Cow twice and Fluffy Bunny once) and navigating to the cart to verify items were added

Starting URL: https://jupiter.cloud.planittesting.com/

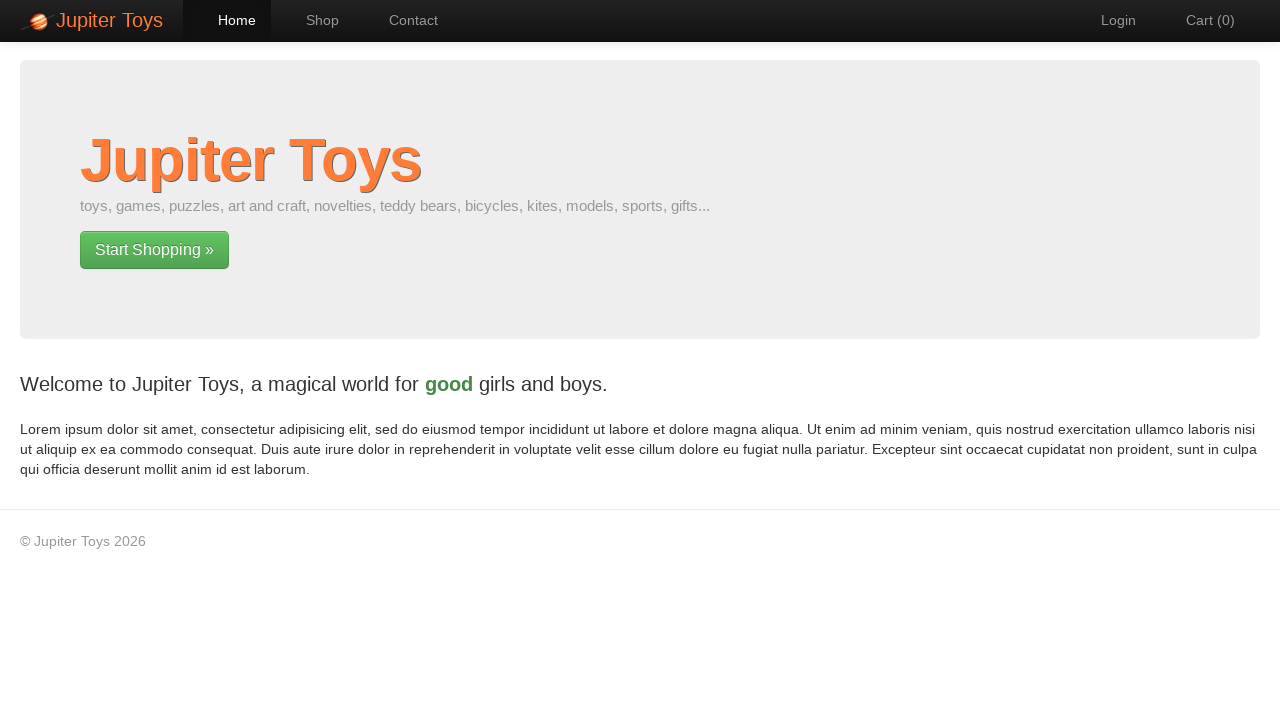

Clicked Shop link to navigate to shop page at (312, 20) on a:text('Shop')
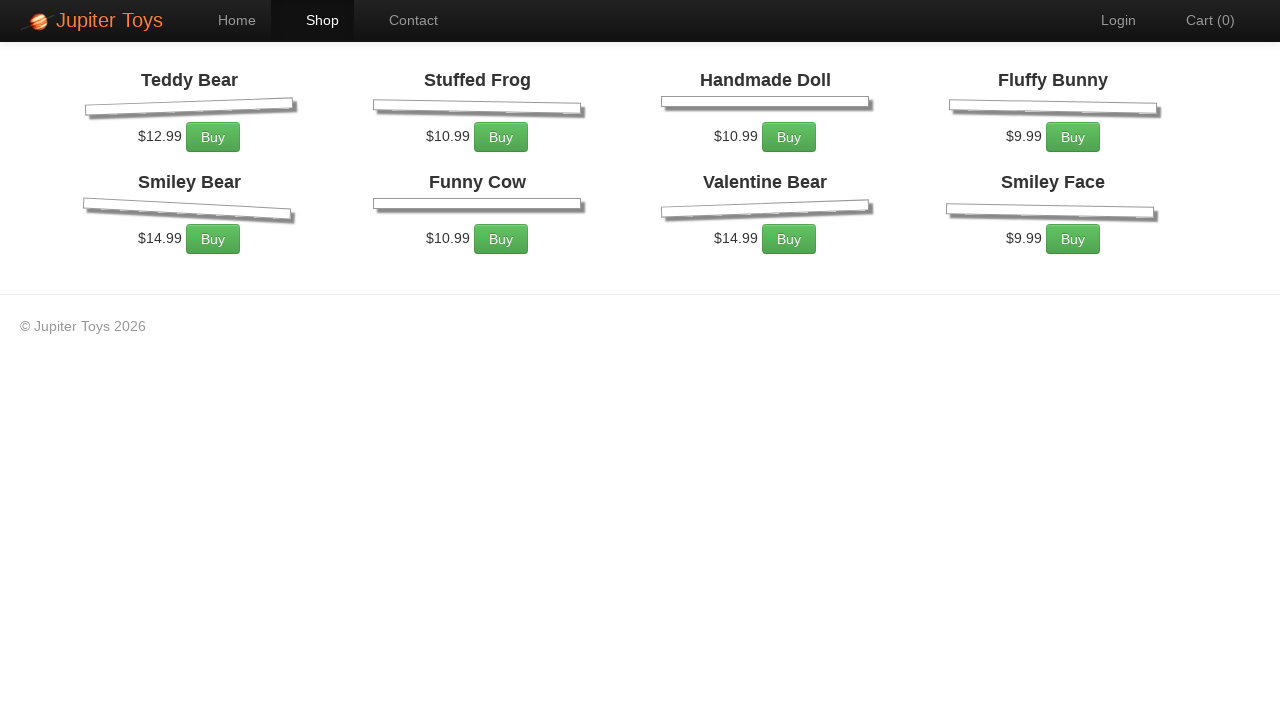

Products loaded on shop page
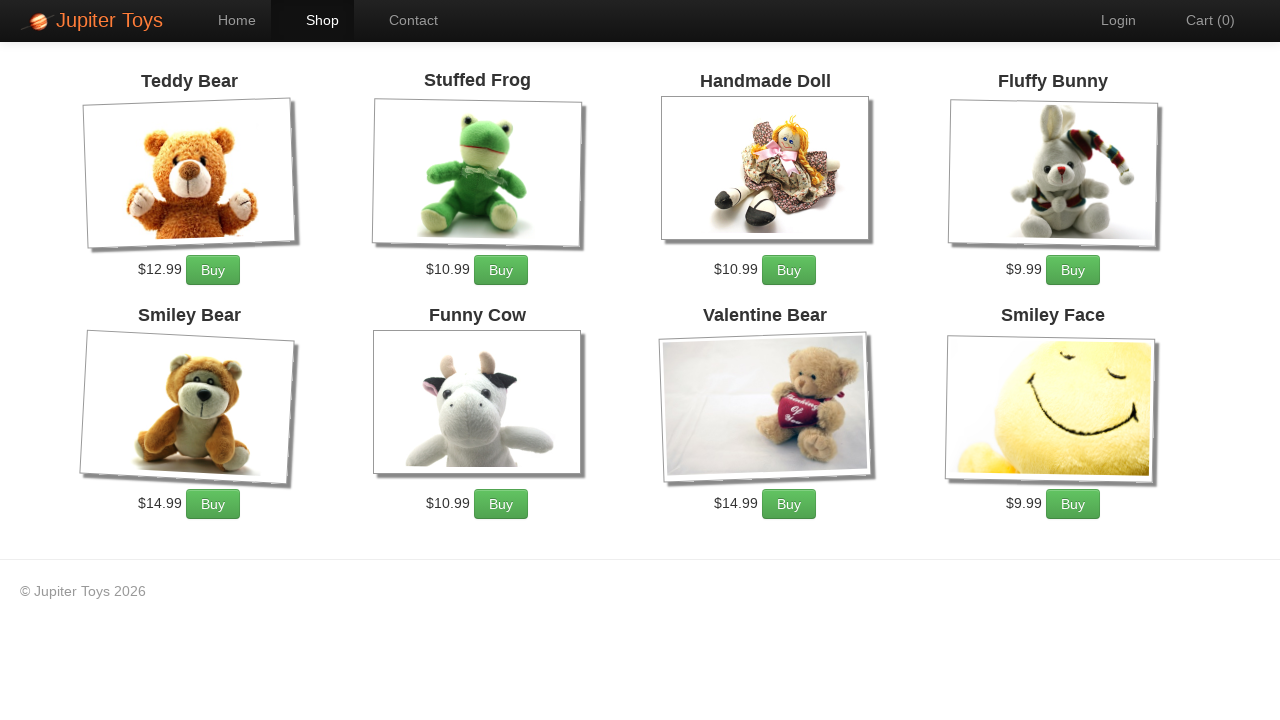

Added Funny Cow to cart (first time) at (501, 504) on #product-6 .btn
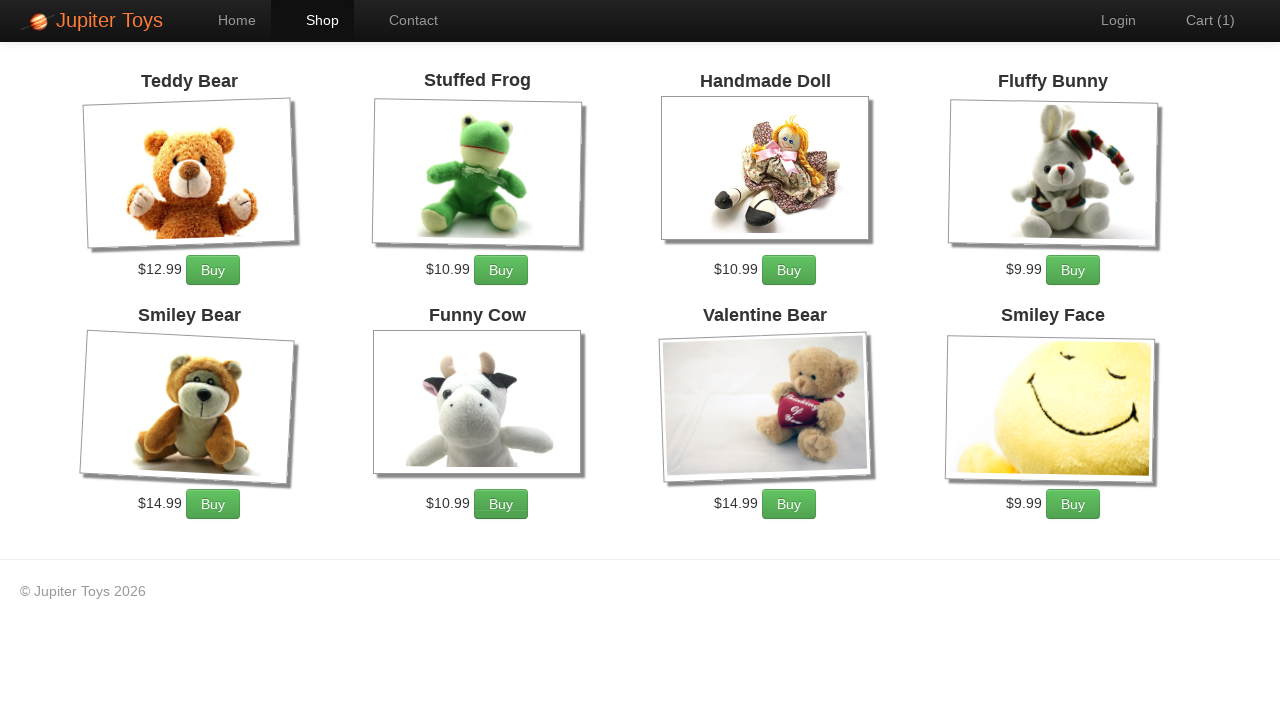

Added Funny Cow to cart (second time) at (501, 504) on #product-6 .btn
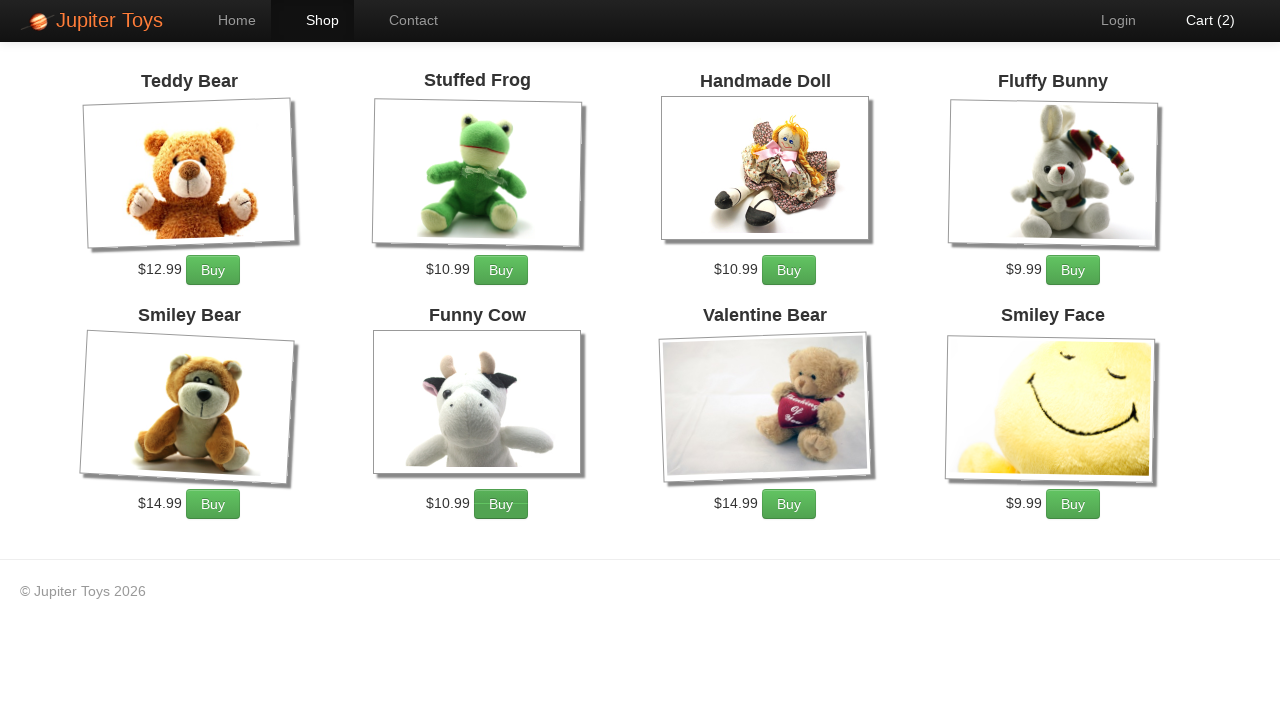

Added Fluffy Bunny to cart at (1073, 270) on #product-4 .btn
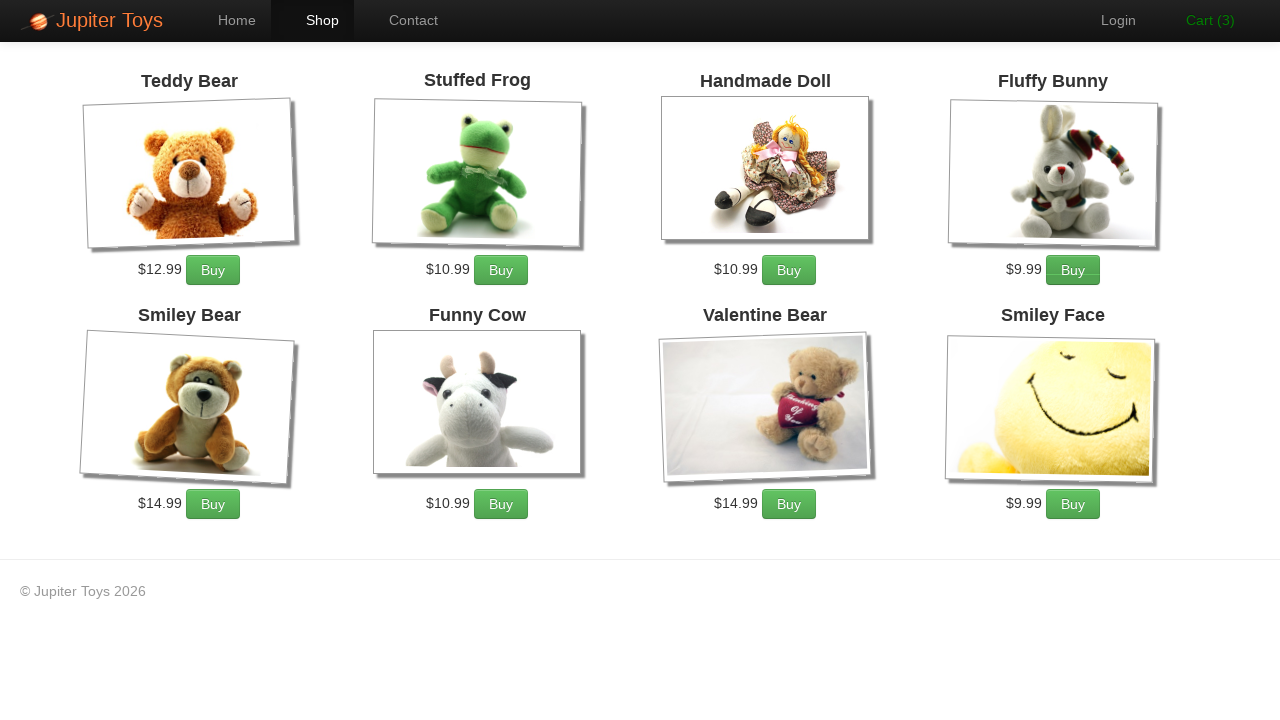

Clicked shopping cart icon to navigate to cart page at (1173, 20) on .icon-shopping-cart
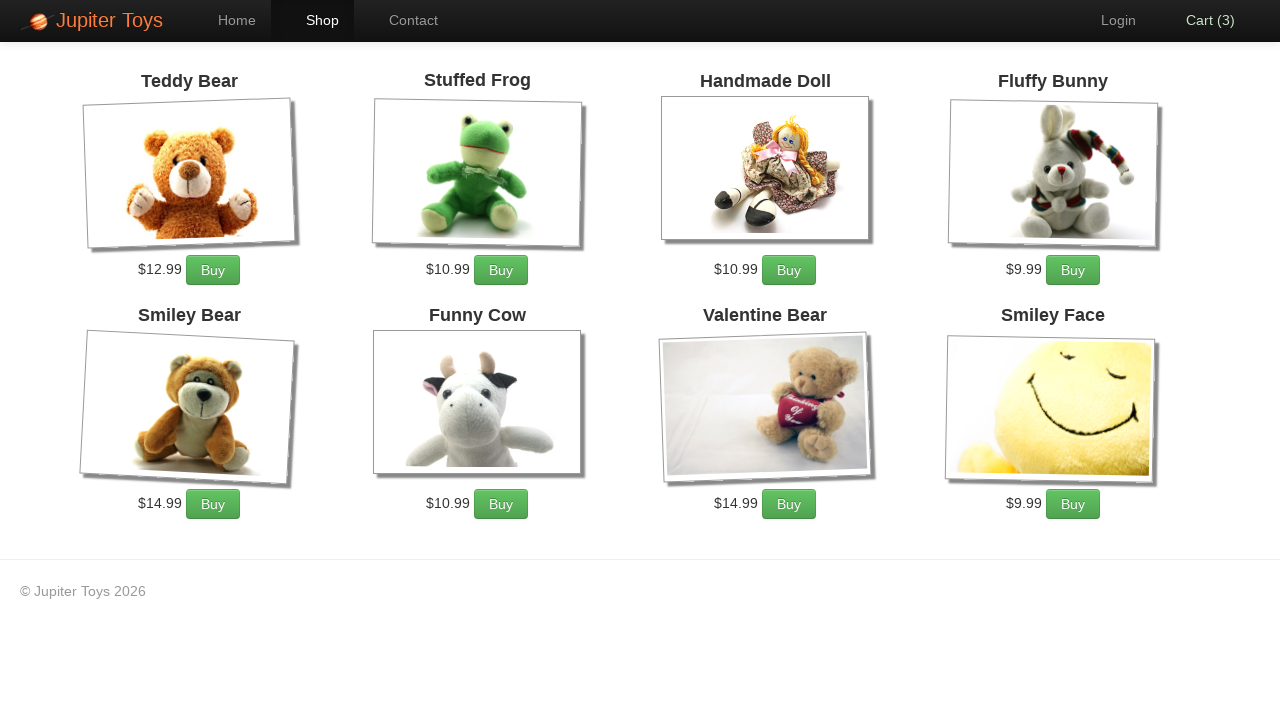

Cart items table loaded
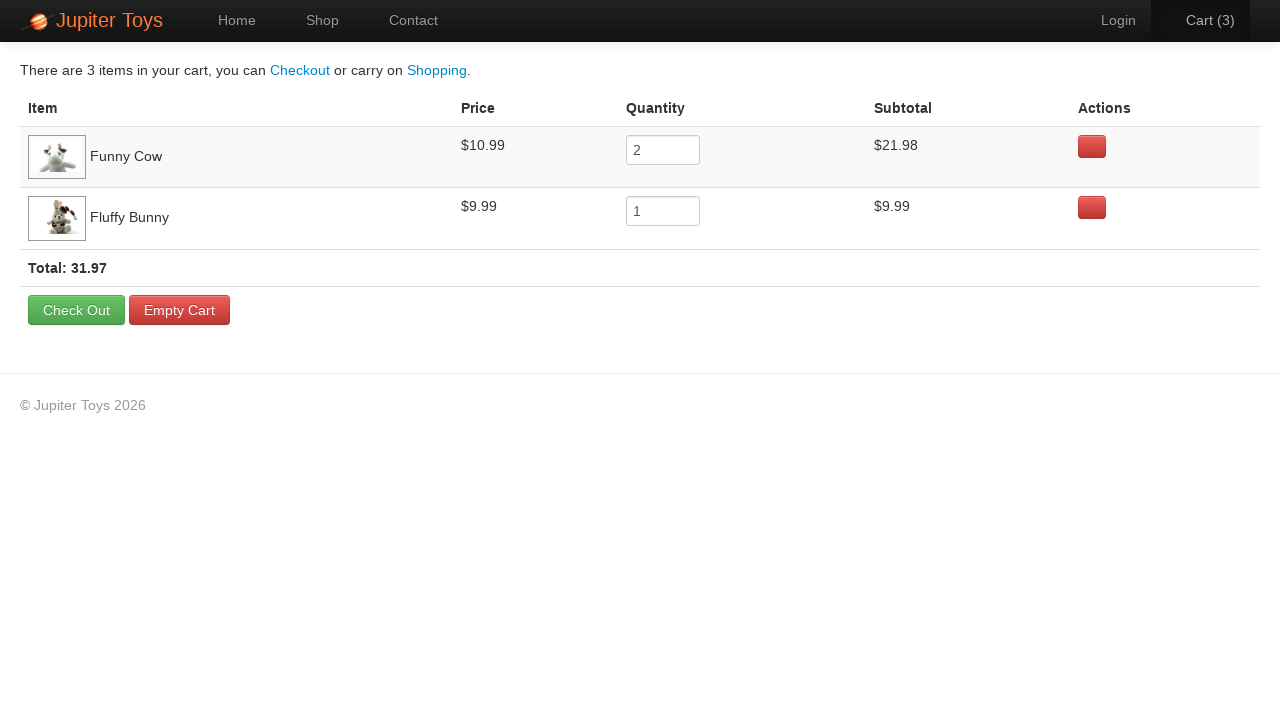

Verified cart items are present in table
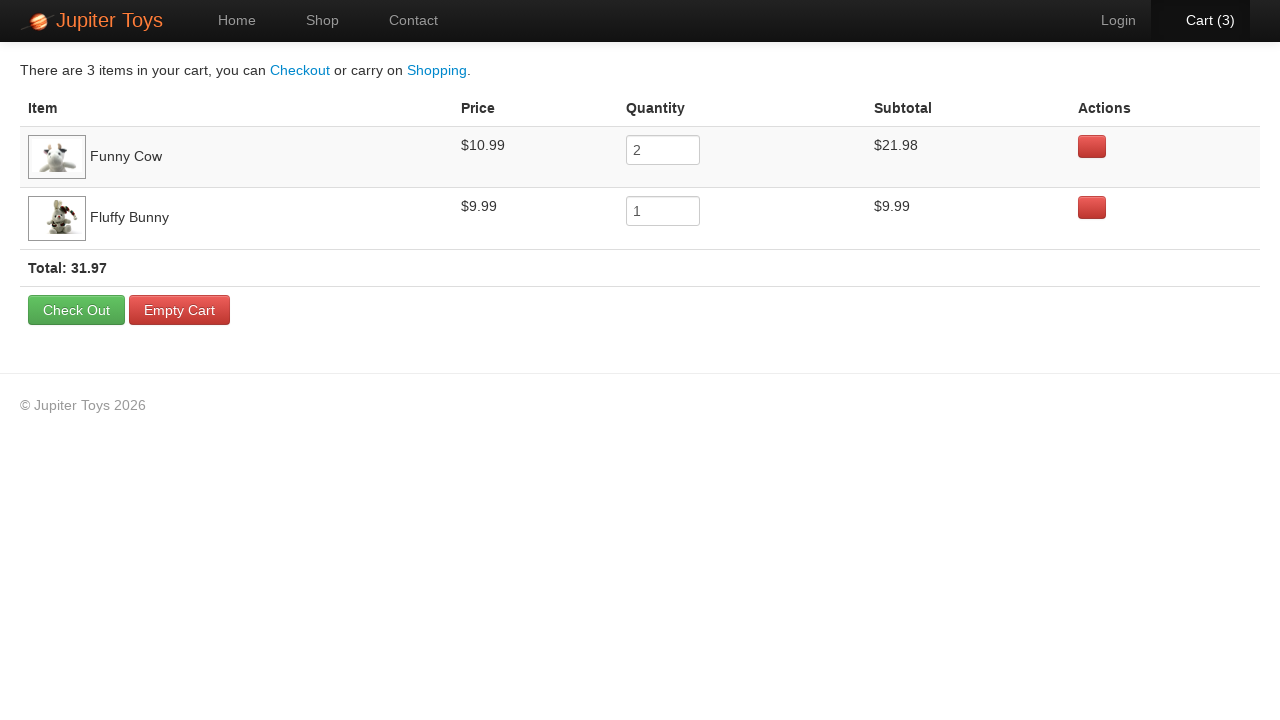

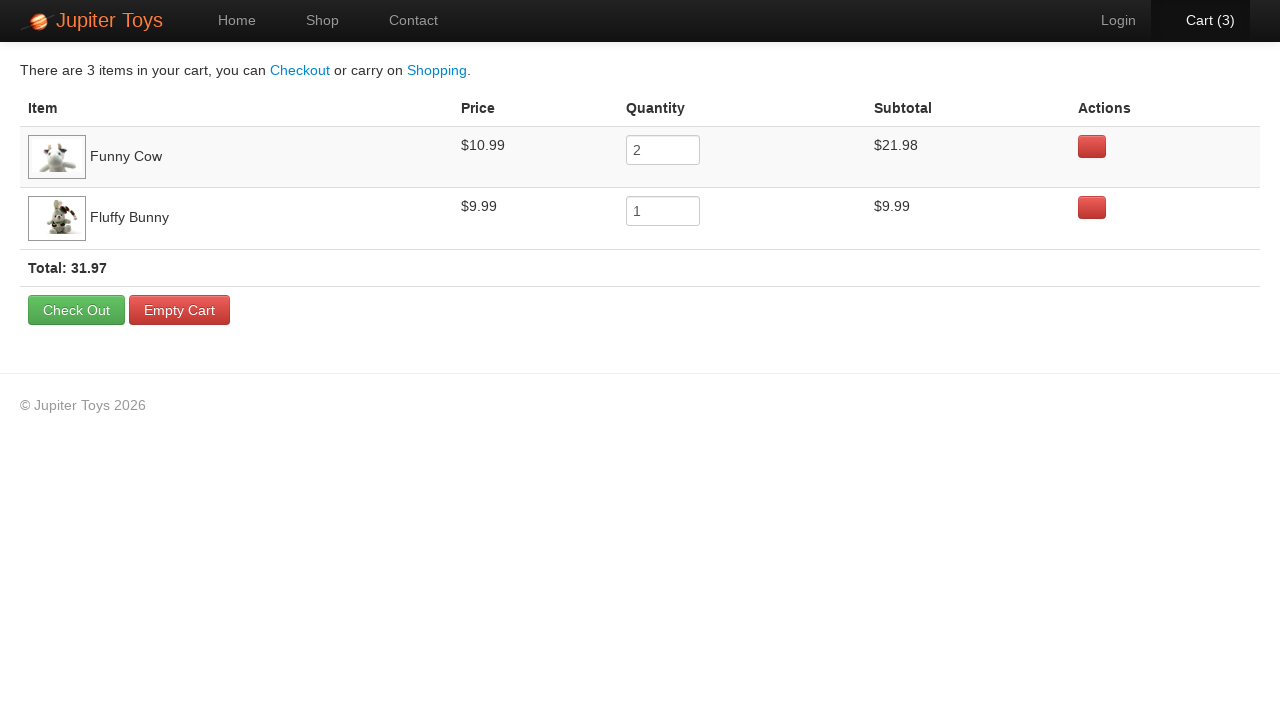